Tests the SpiceJet flight booking form by selecting origin (Bangalore/BLR) and destination (Mumbai/BOM) cities using the flight search interface

Starting URL: https://www.spicejet.com/

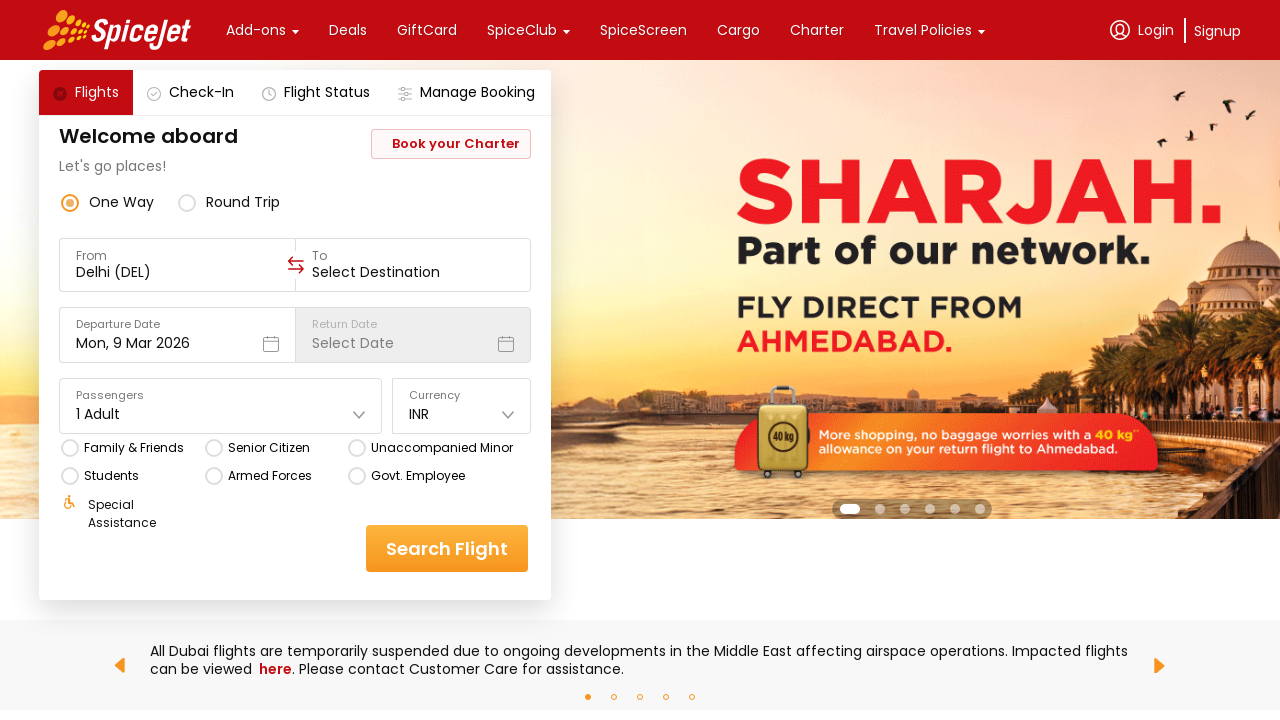

Clicked on the origin/source field at (177, 265) on div[data-testid='to-testID-origin']
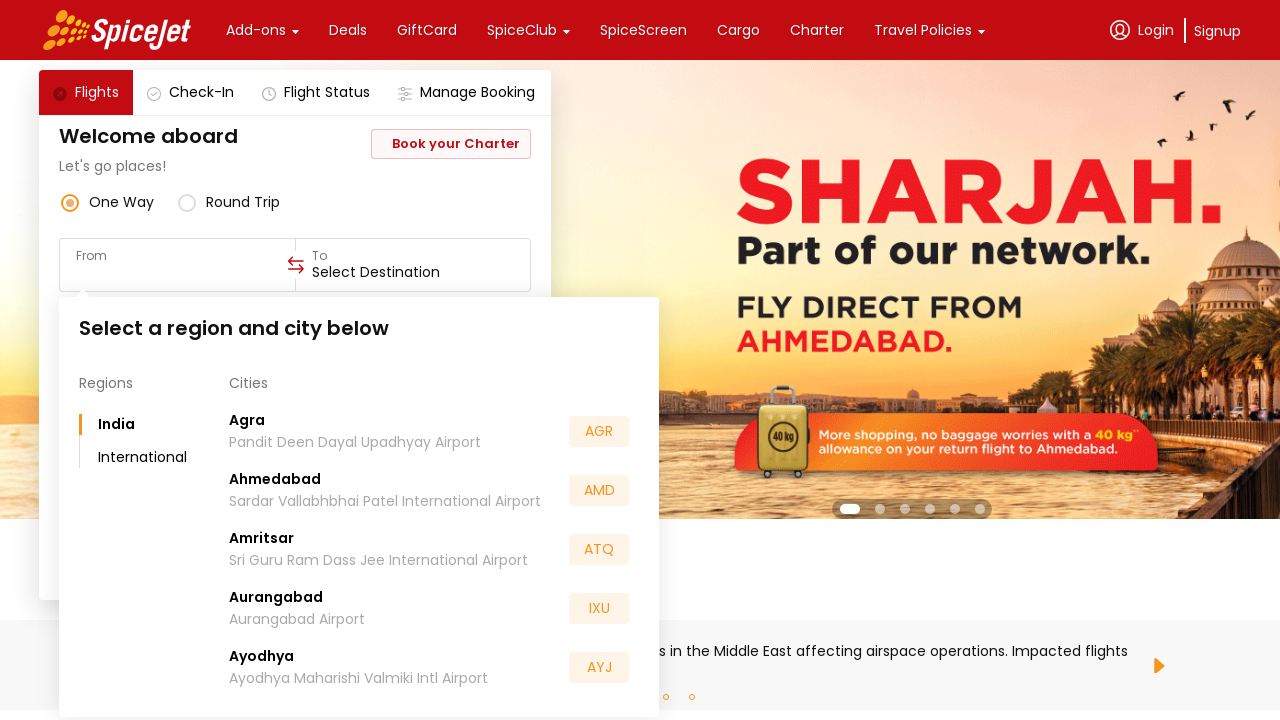

Typed 'BLR' (Bangalore) in the origin field
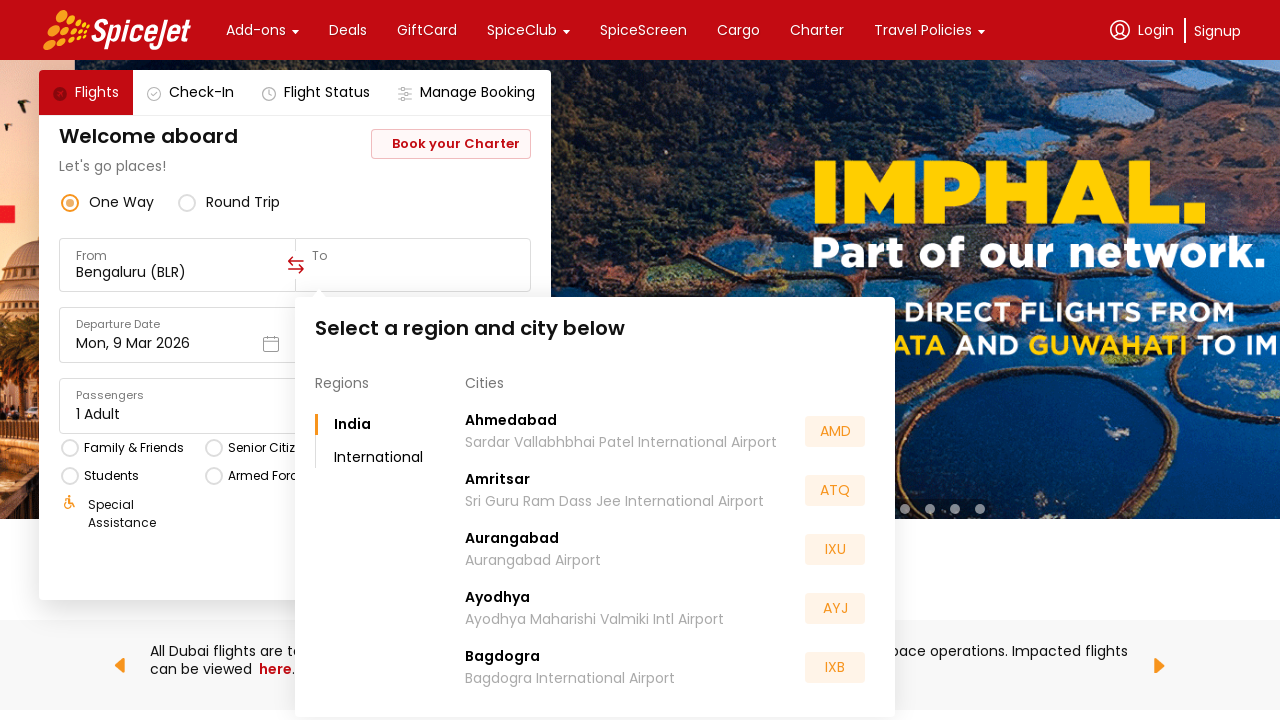

Waited for autocomplete suggestions to appear
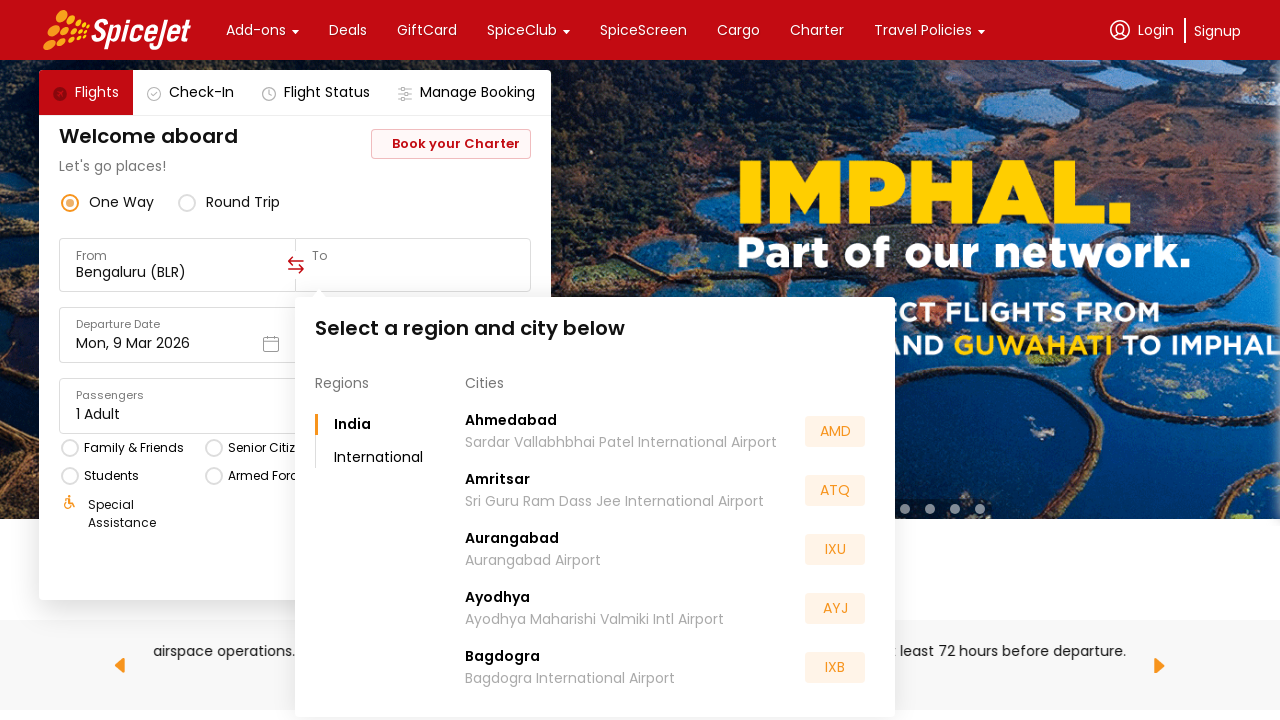

Clicked on the destination field at (413, 265) on div[data-testid='to-testID-destination']
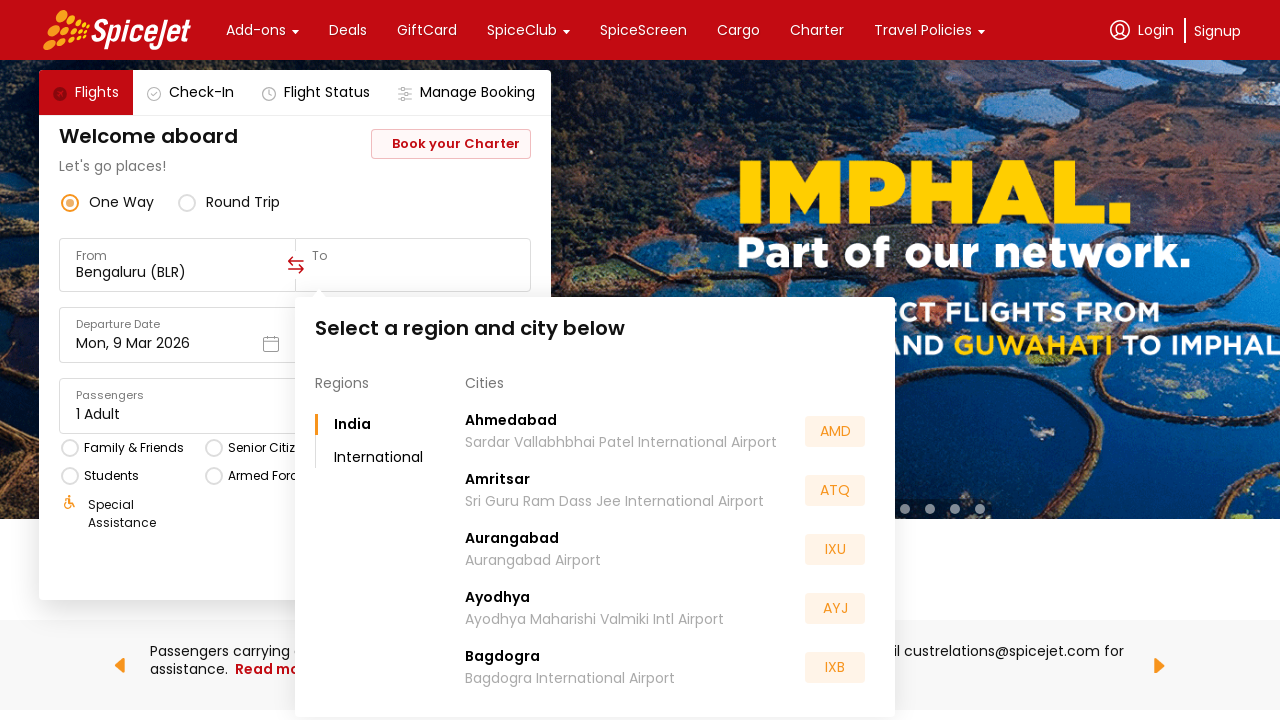

Typed 'BOM' (Mumbai) in the destination field
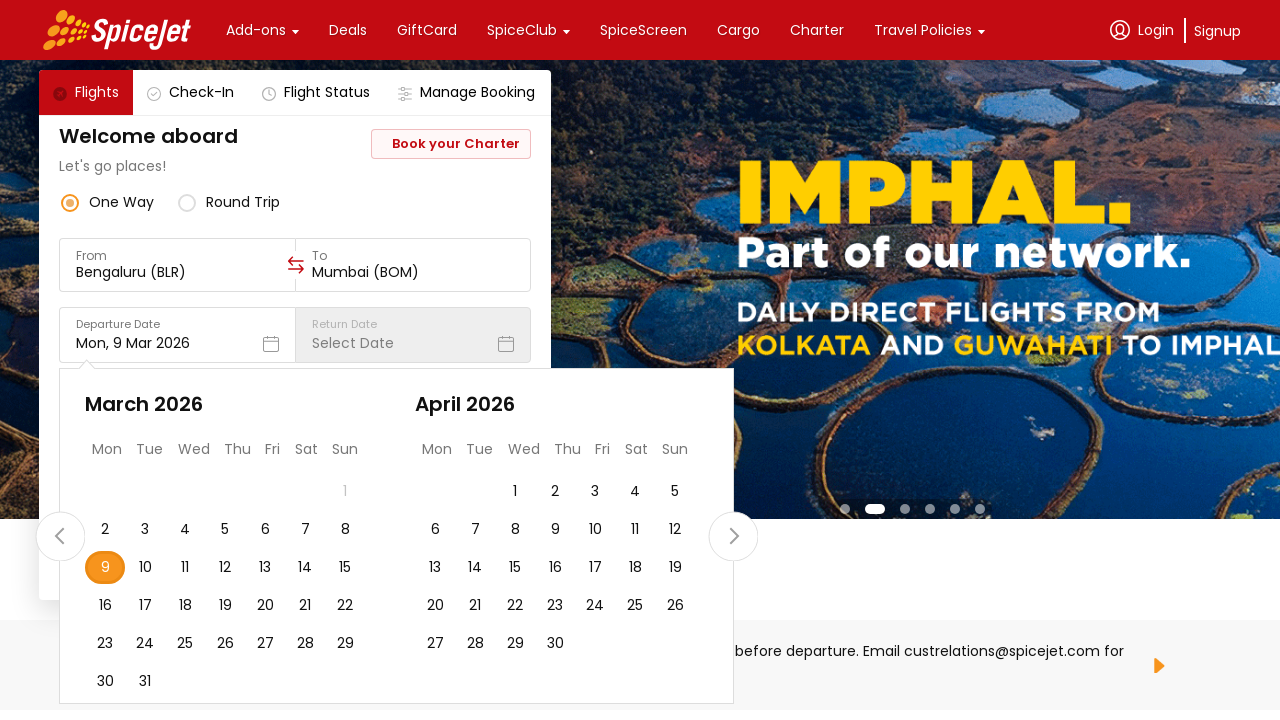

Waited for destination suggestions to appear
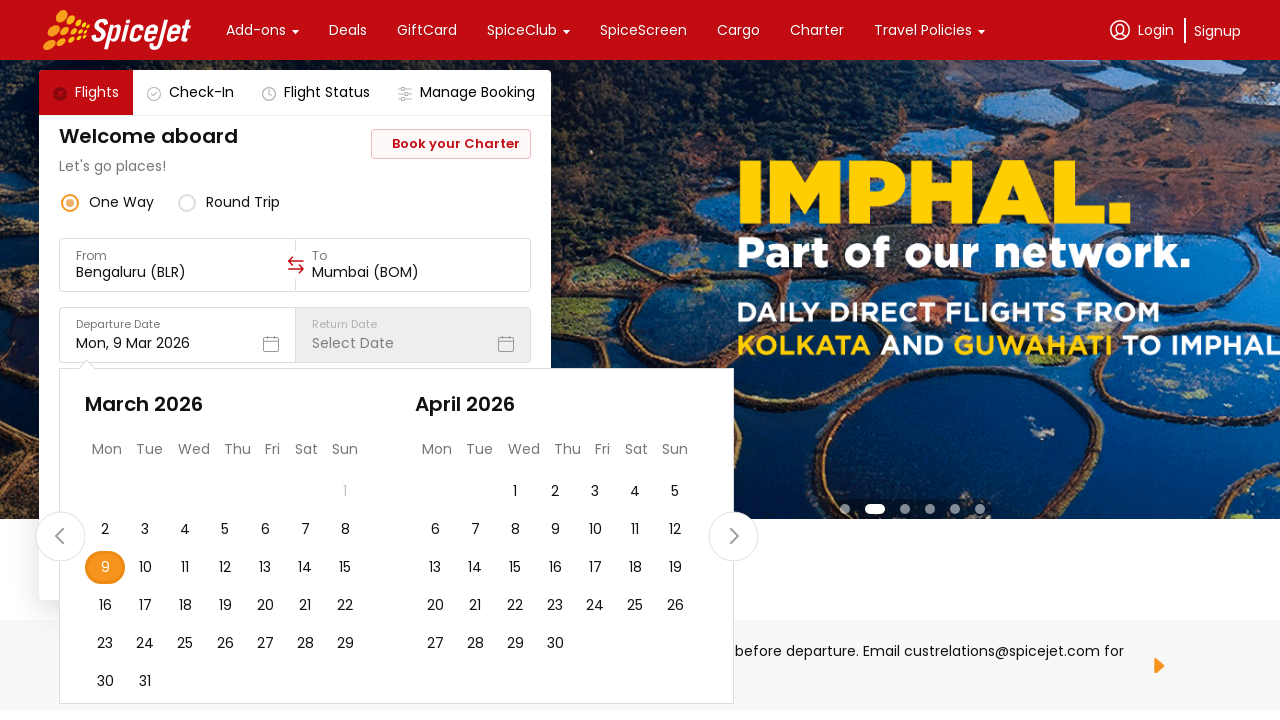

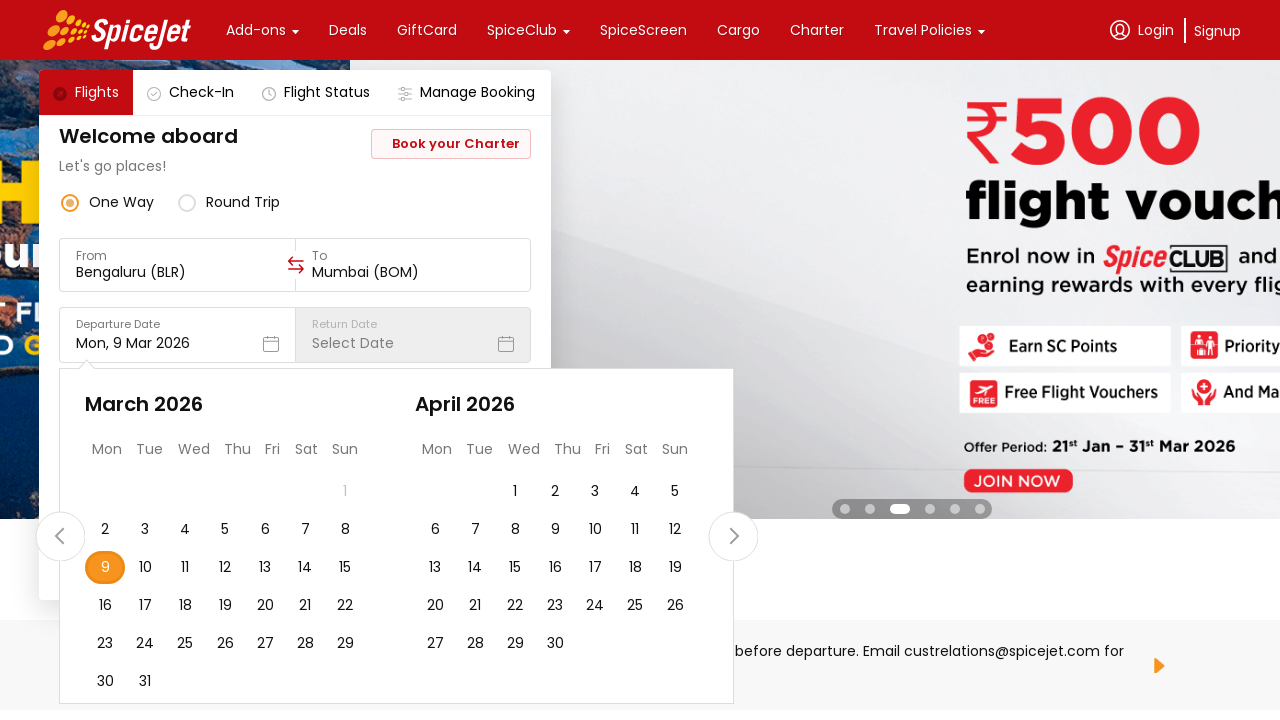